Tests checkbox functionality by verifying a Senior Citizen Discount checkbox is initially unchecked, clicking it, and verifying it becomes checked

Starting URL: https://rahulshettyacademy.com/dropdownsPractise/

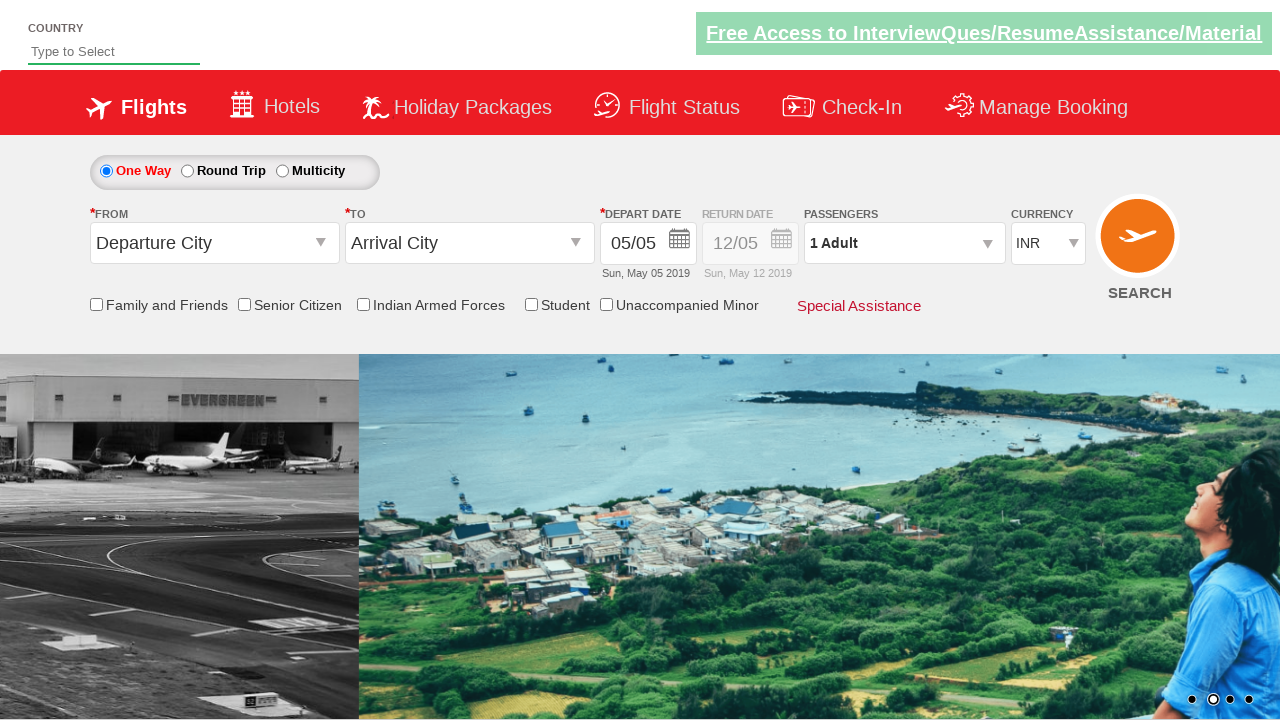

Navigated to dropdownsPractise page
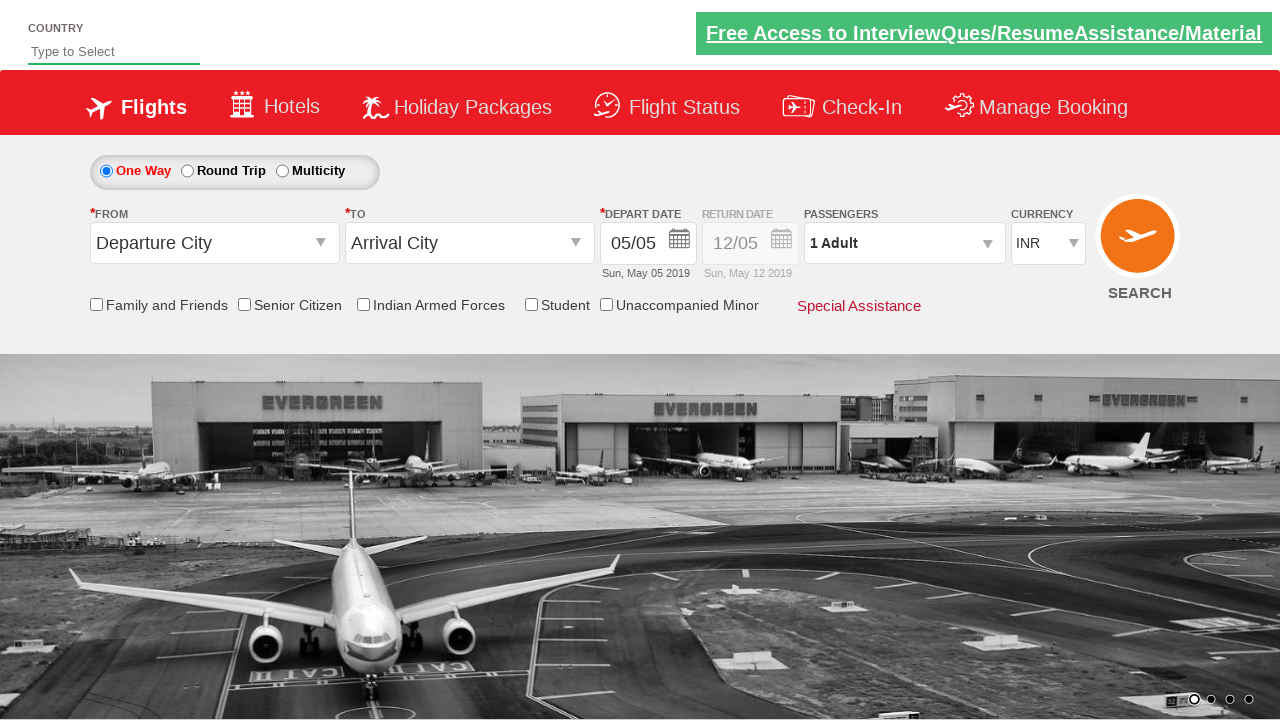

Located Senior Citizen Discount checkbox
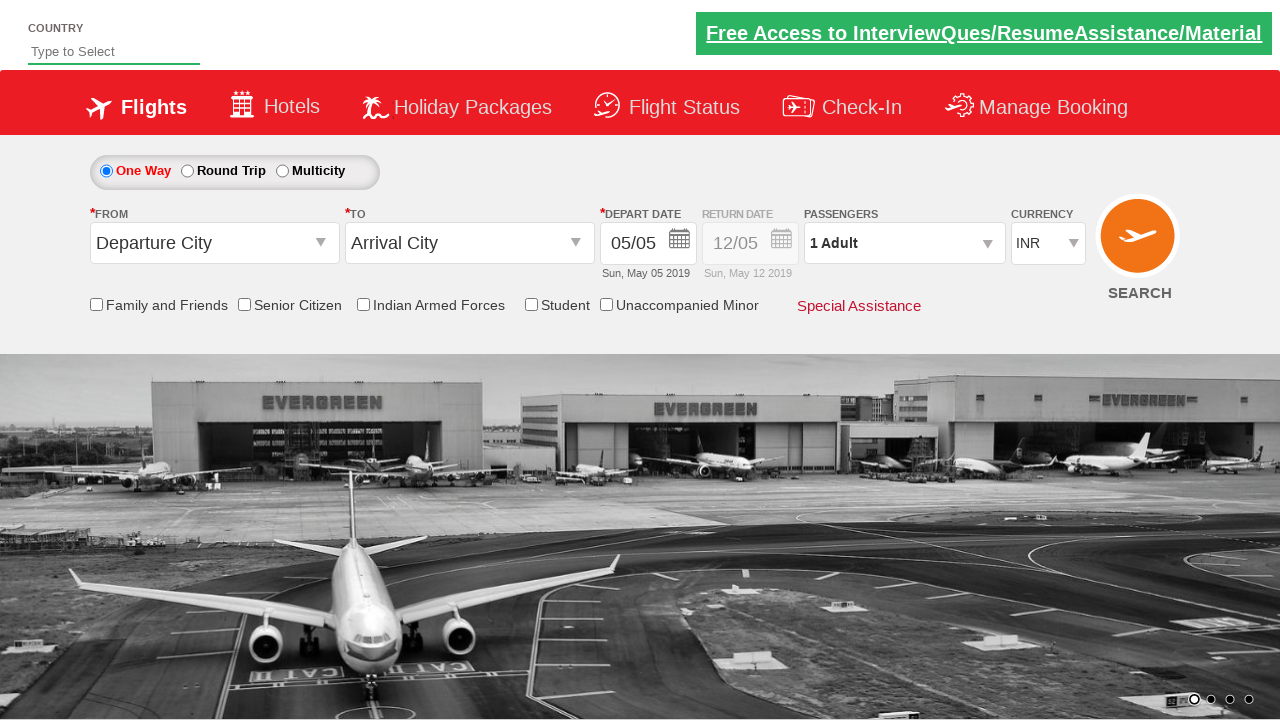

Verified Senior Citizen Discount checkbox is initially unchecked
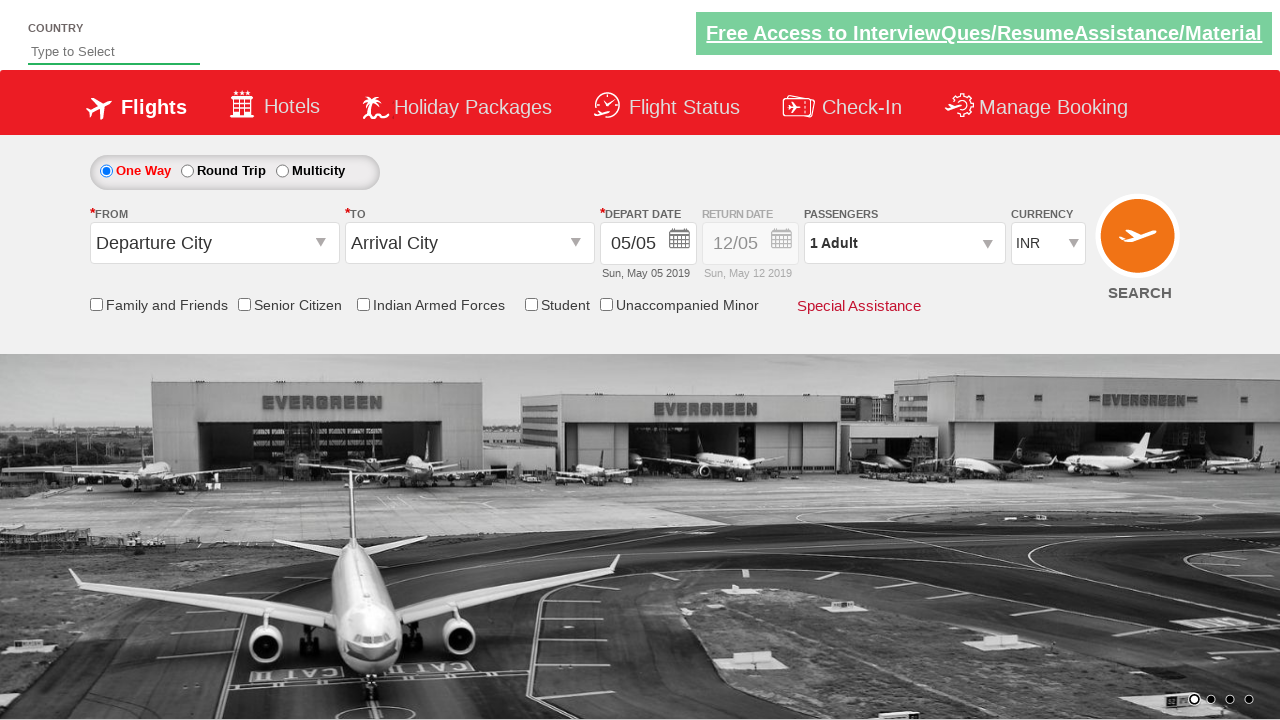

Clicked Senior Citizen Discount checkbox at (244, 304) on input[id*='SeniorCitizenDiscount']
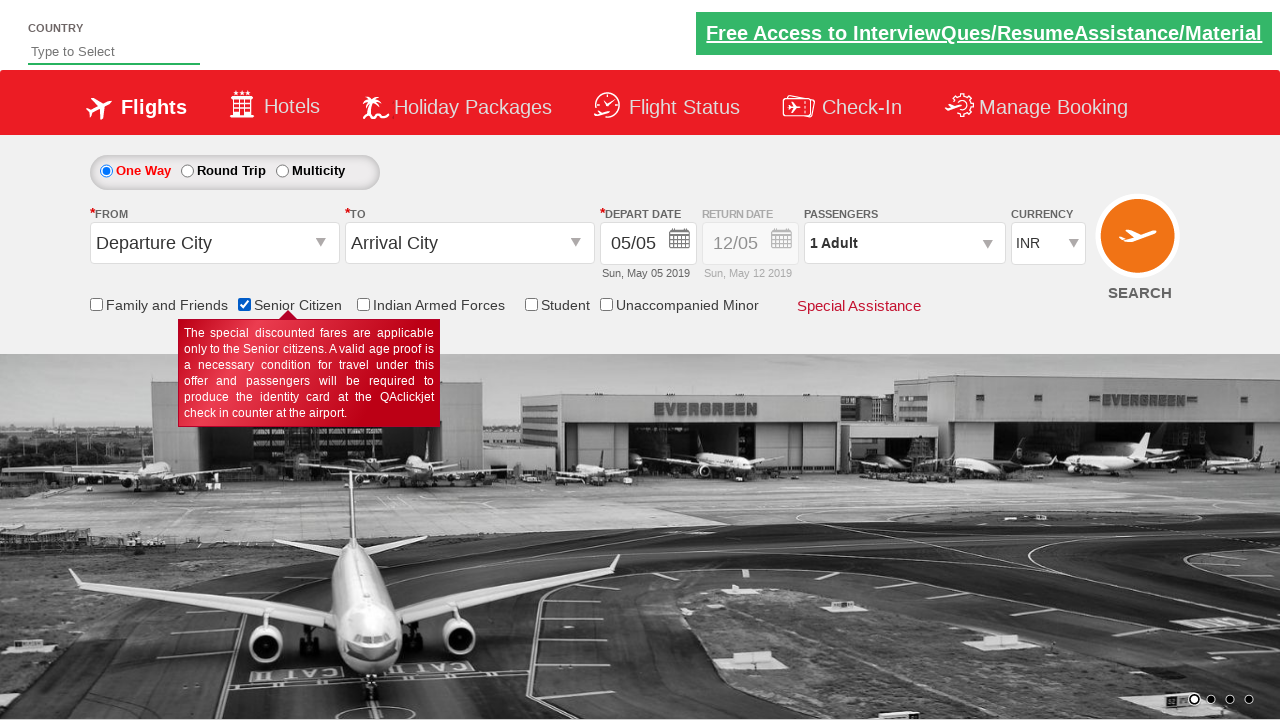

Verified Senior Citizen Discount checkbox is now checked
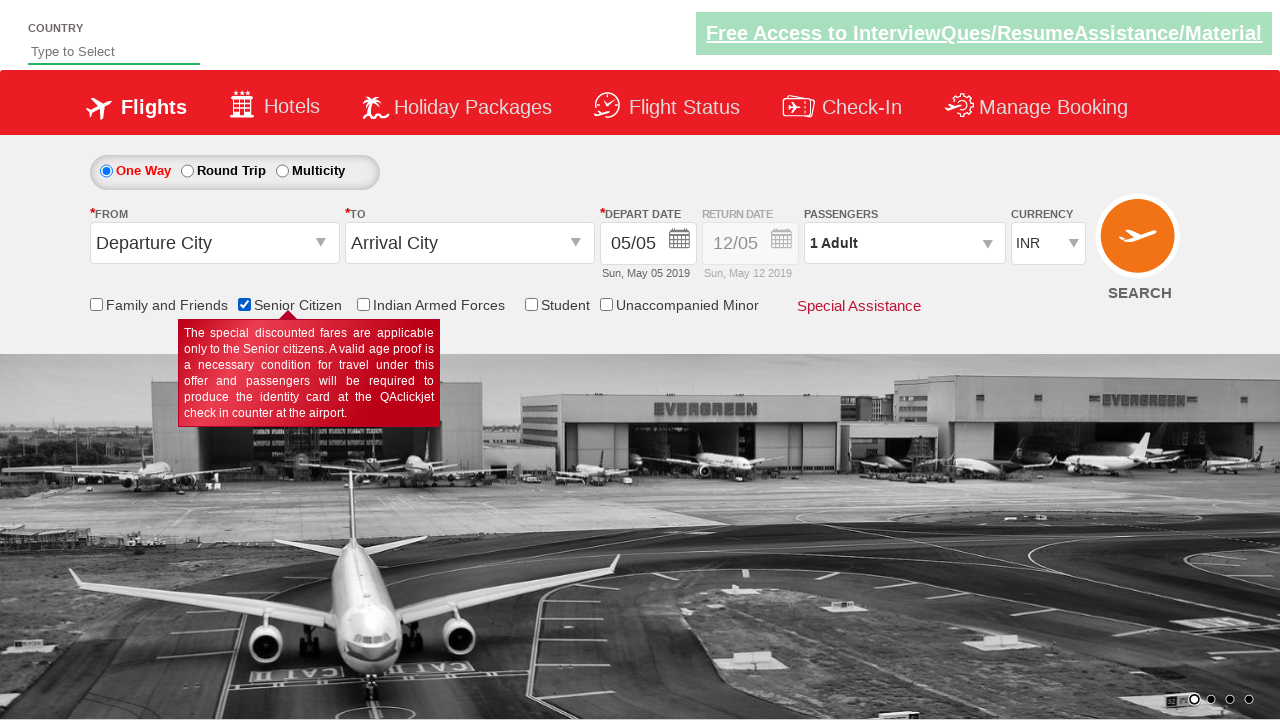

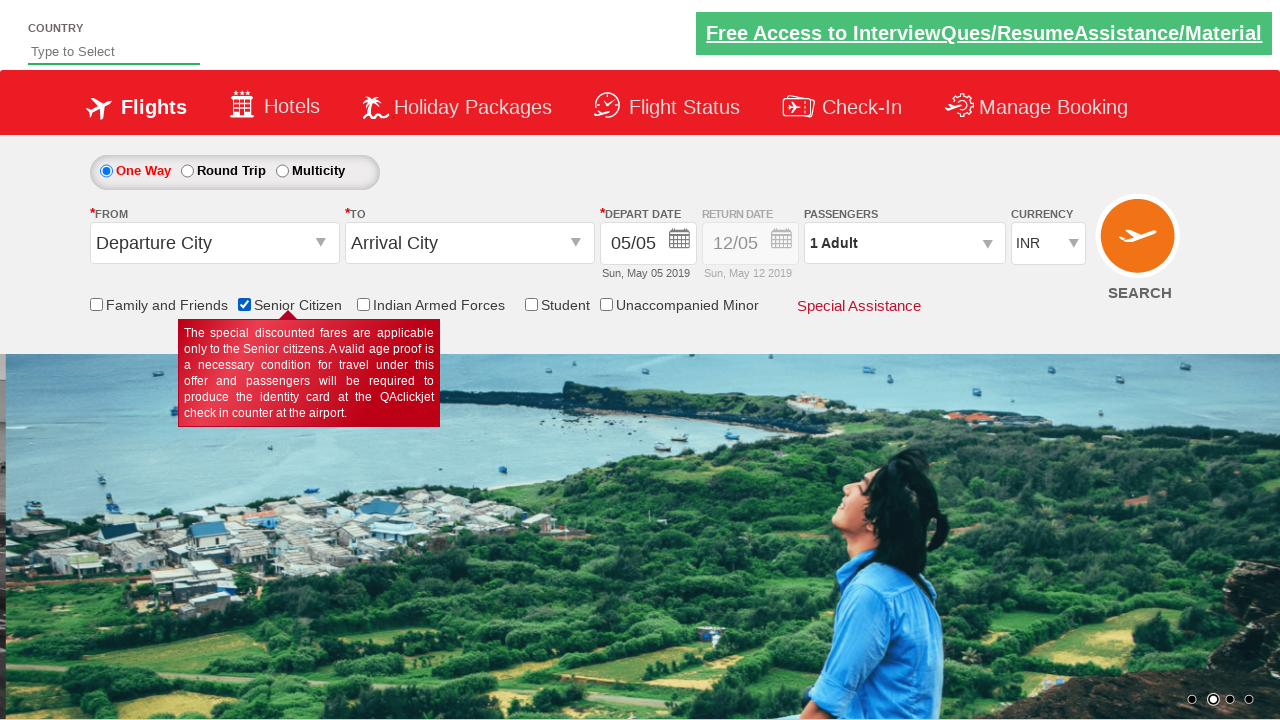